Tests a demo banking application by selecting a customer, performing a deposit transaction, then a withdrawal transaction, verifying the balance is zero, and navigating to the transactions history page.

Starting URL: https://www.globalsqa.com/angularJs-protractor/BankingProject/#/login

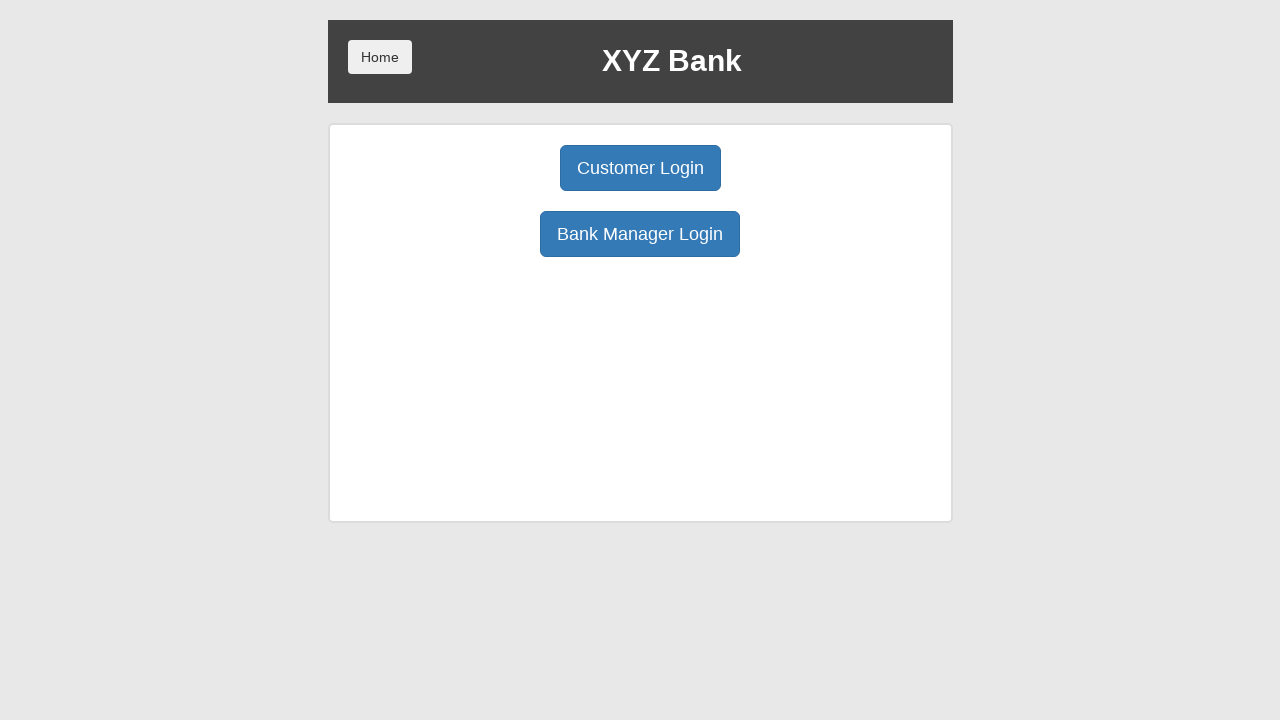

Clicked Customer Login button at (640, 168) on .btn.btn-primary.btn-lg
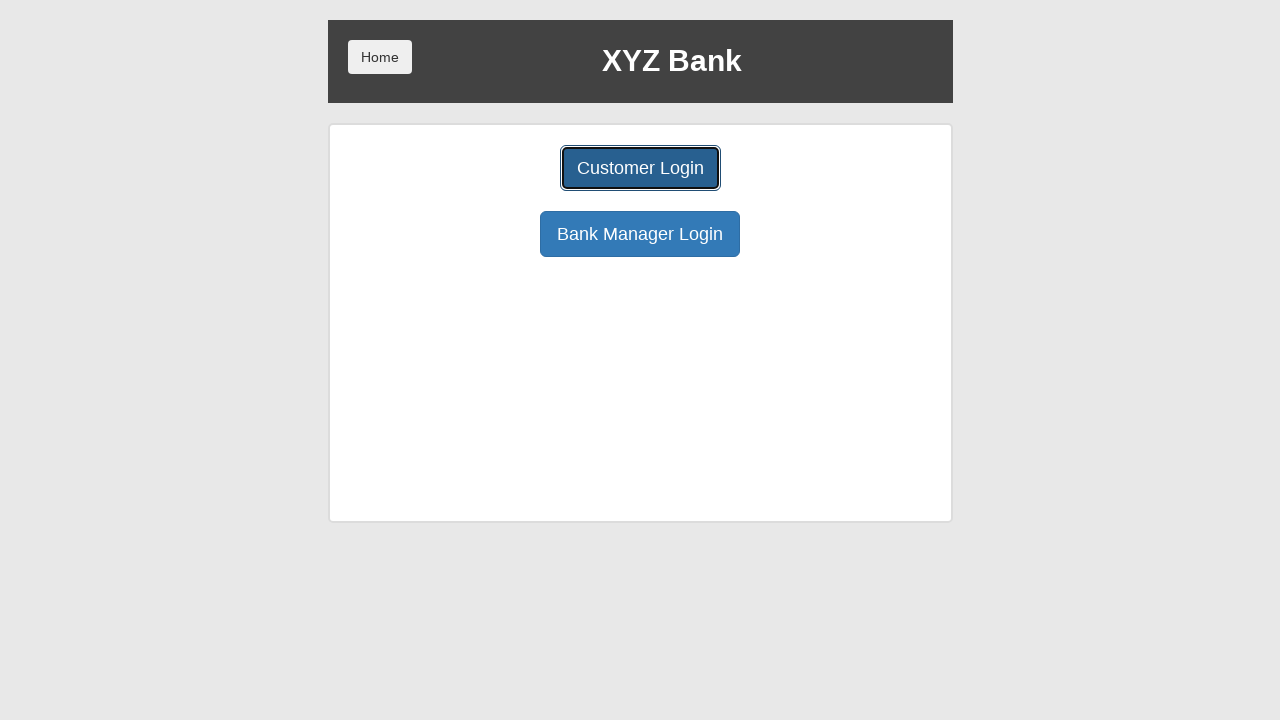

Waited 2 seconds for login page to load
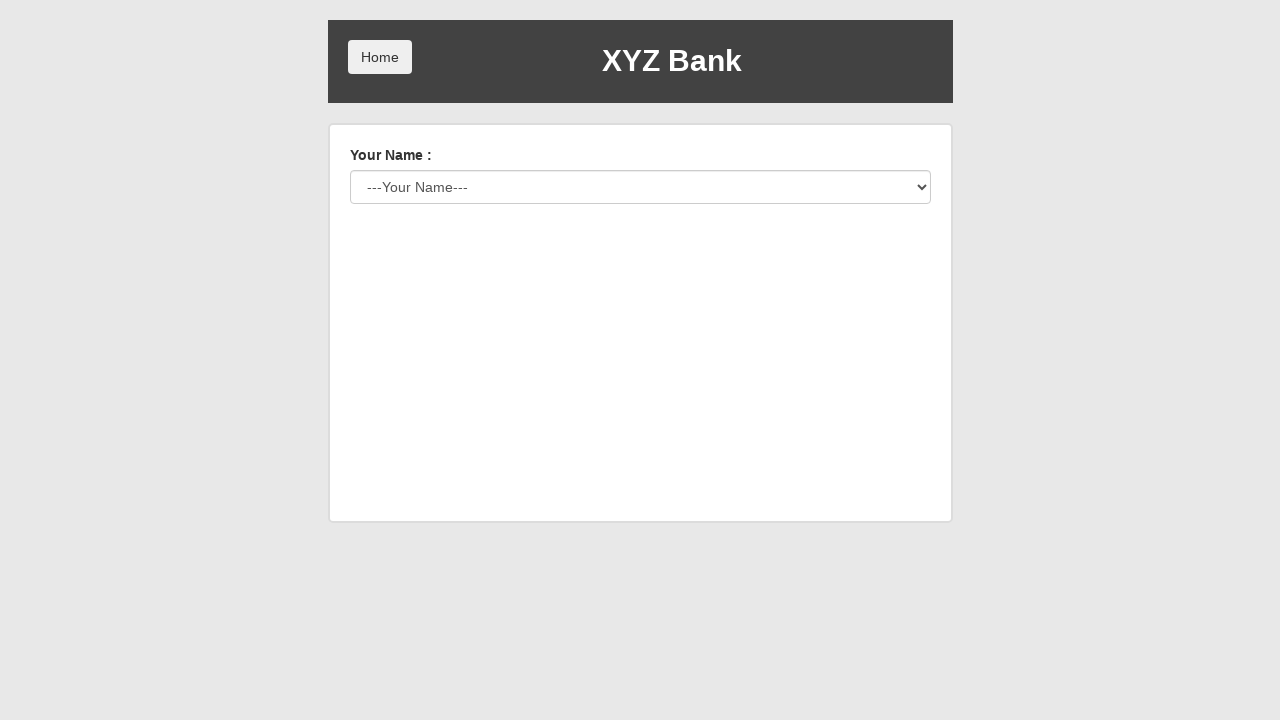

Selected Harry Potter (value 2) from customer dropdown on #userSelect
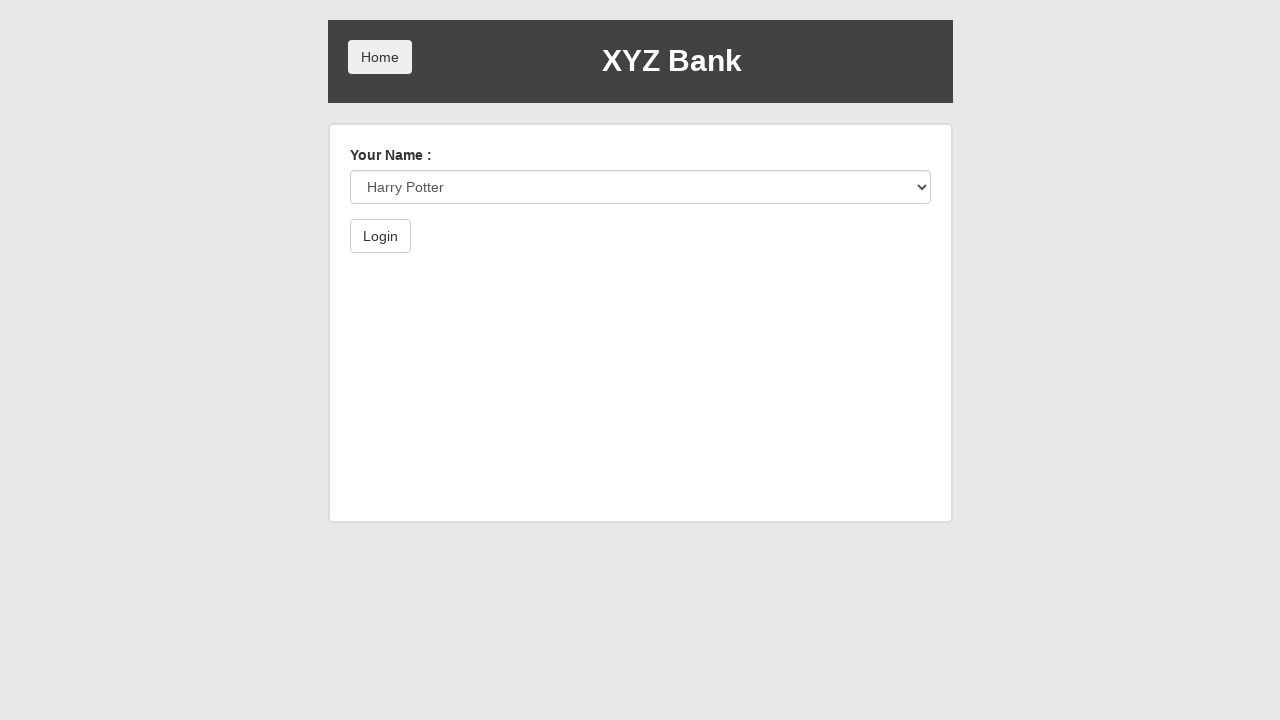

Waited 2 seconds for customer selection to process
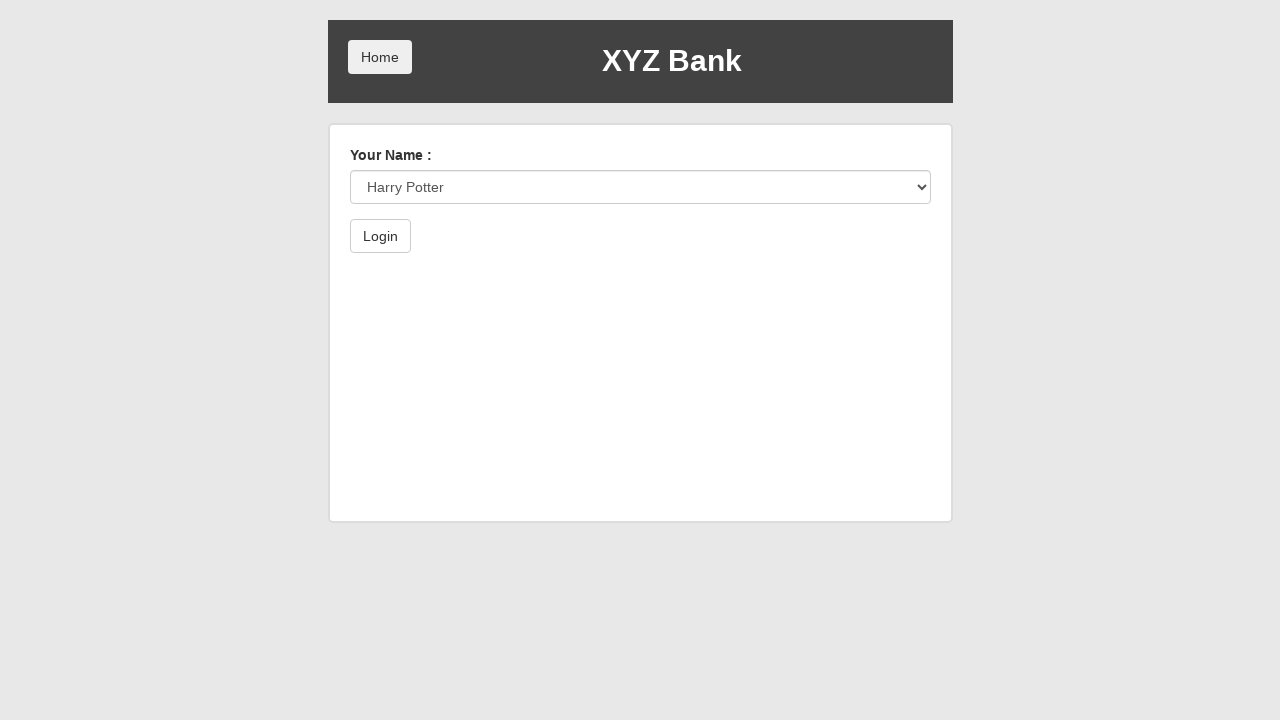

Clicked Login button to access customer account at (380, 236) on .btn.btn-default
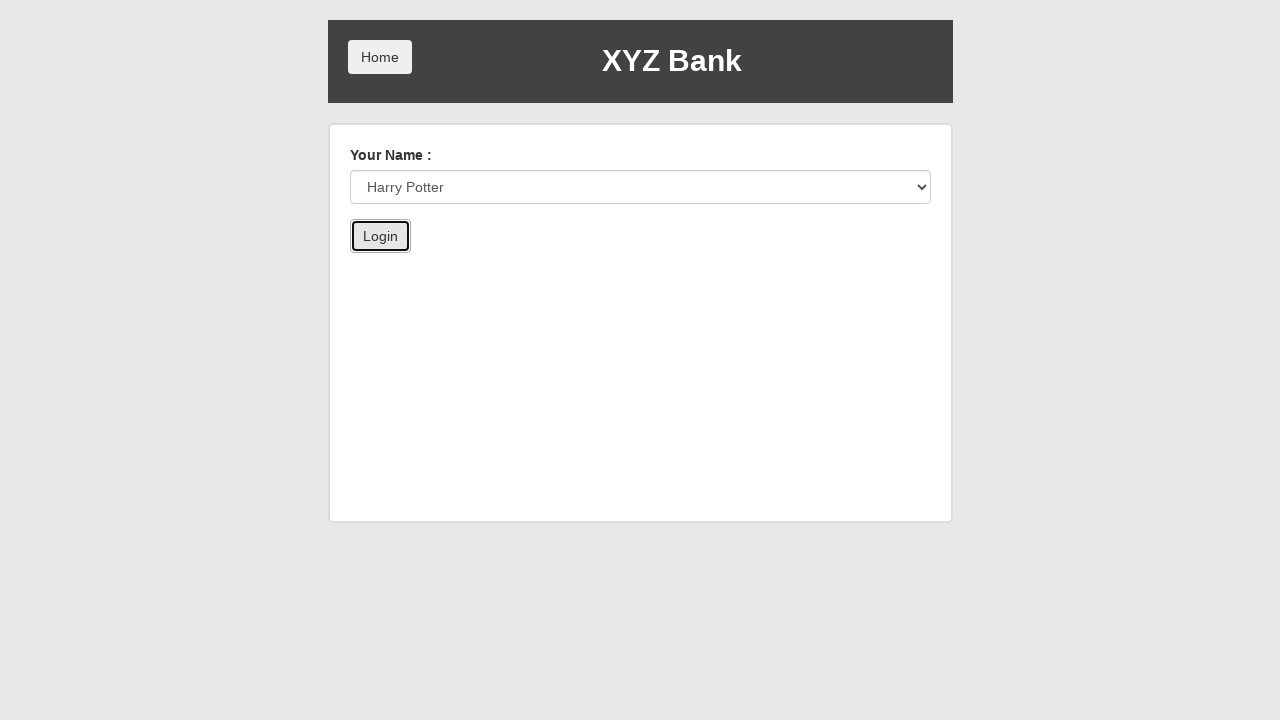

Waited 2 seconds for customer dashboard to load
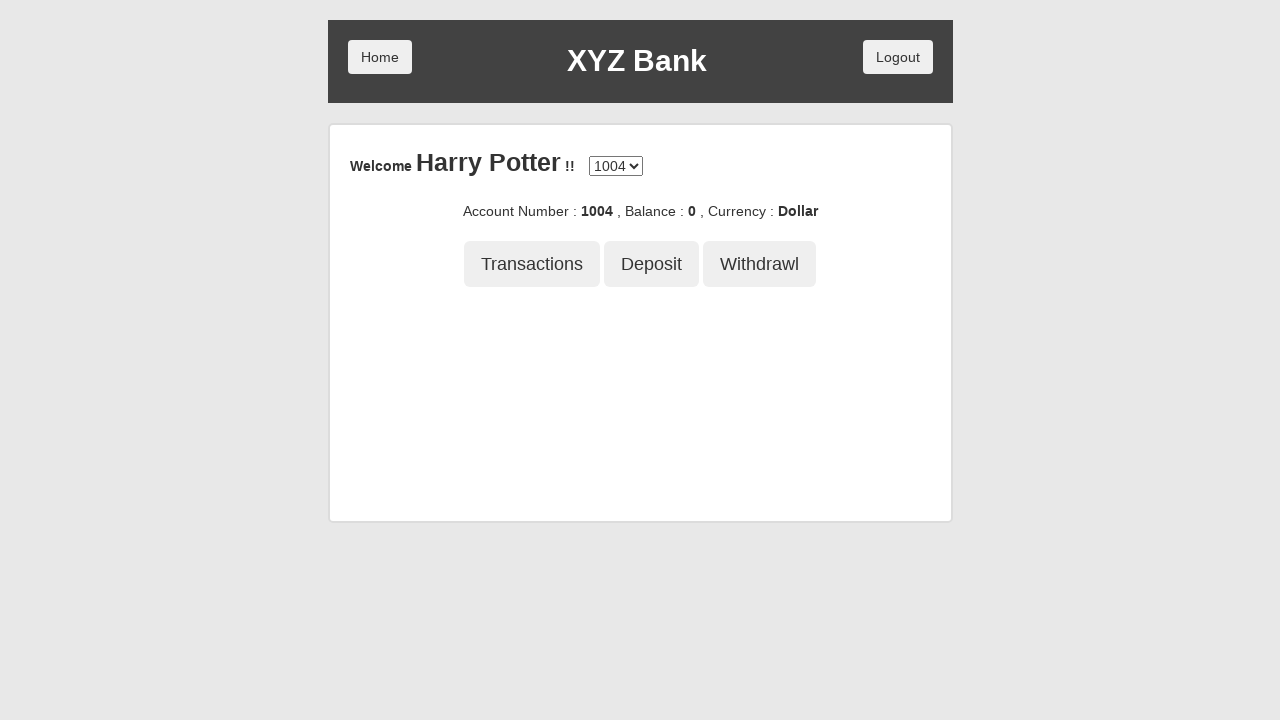

Clicked Deposit tab at (652, 264) on button[ng-class='btnClass2']
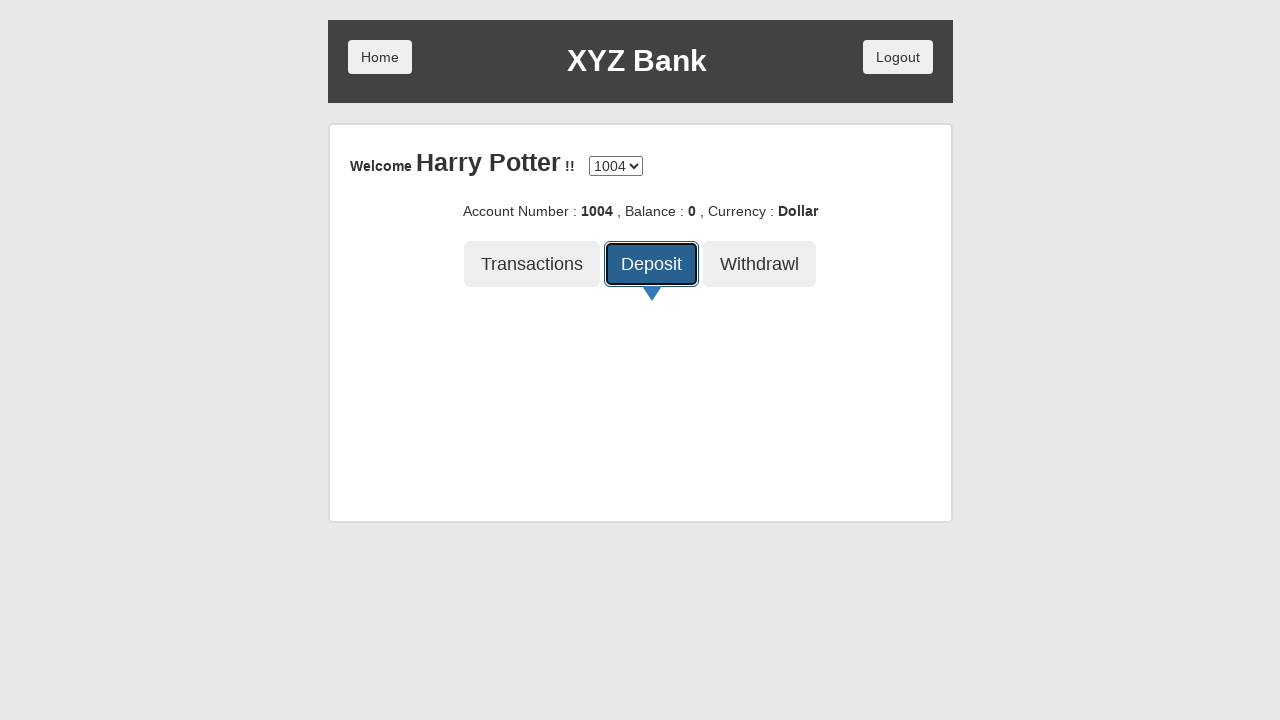

Waited 2 seconds for Deposit form to load
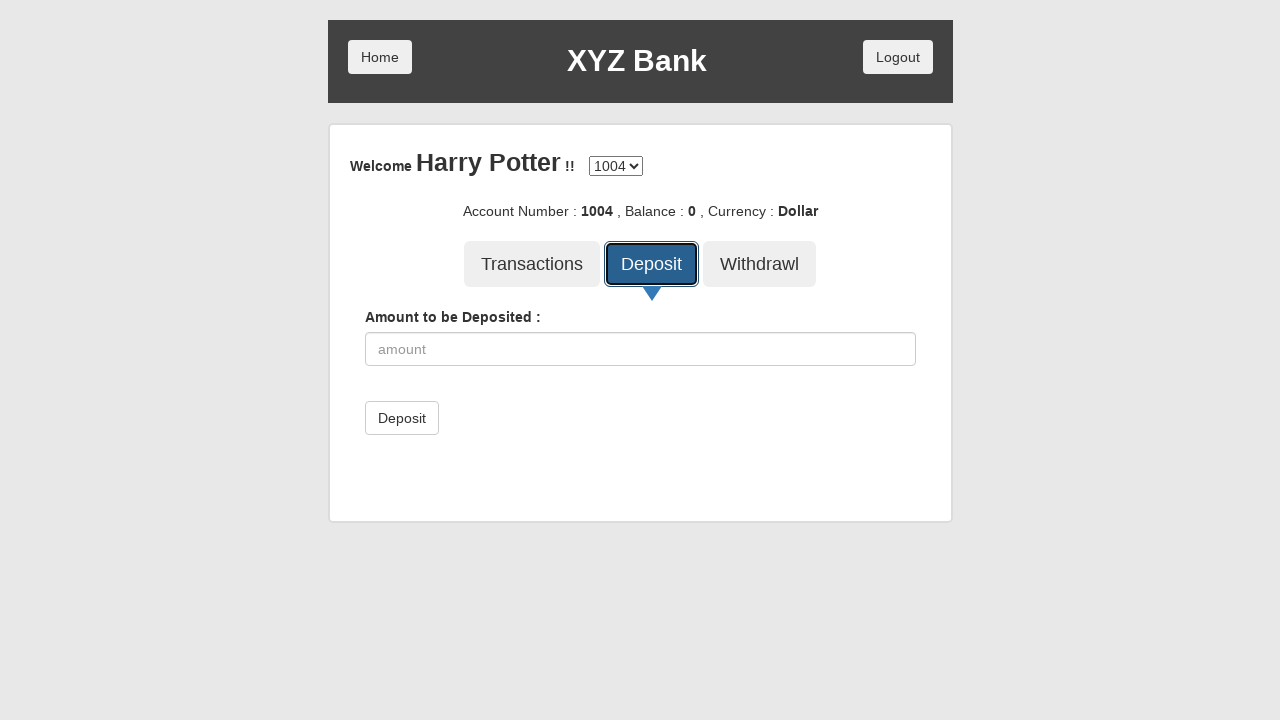

Cleared deposit amount input field on input[type='number']
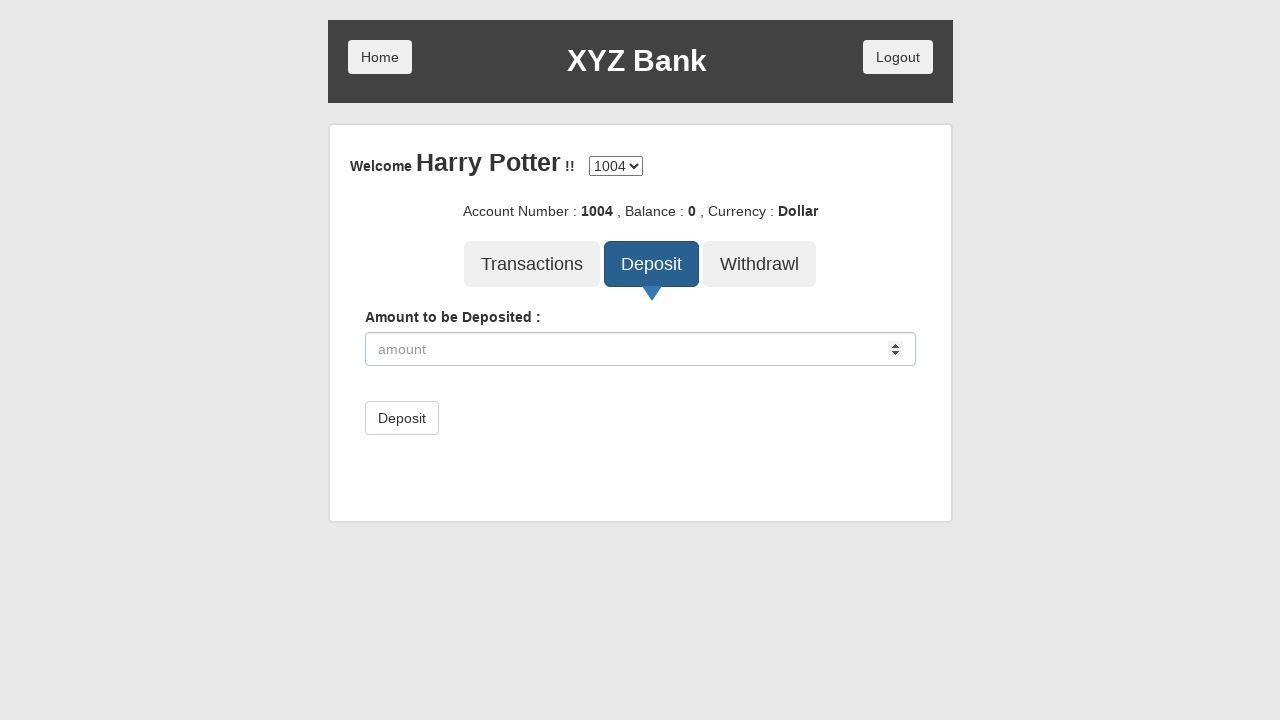

Filled deposit amount field with 1 on input[type='number']
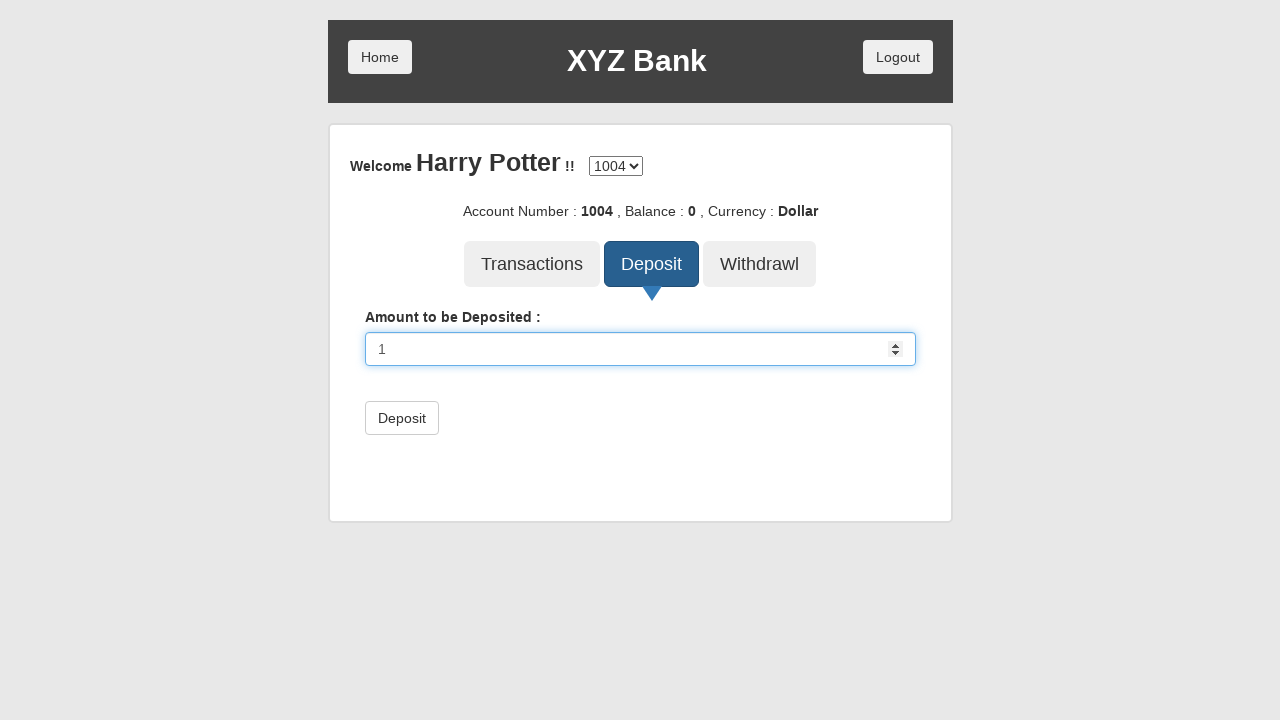

Waited 2 seconds before submitting deposit
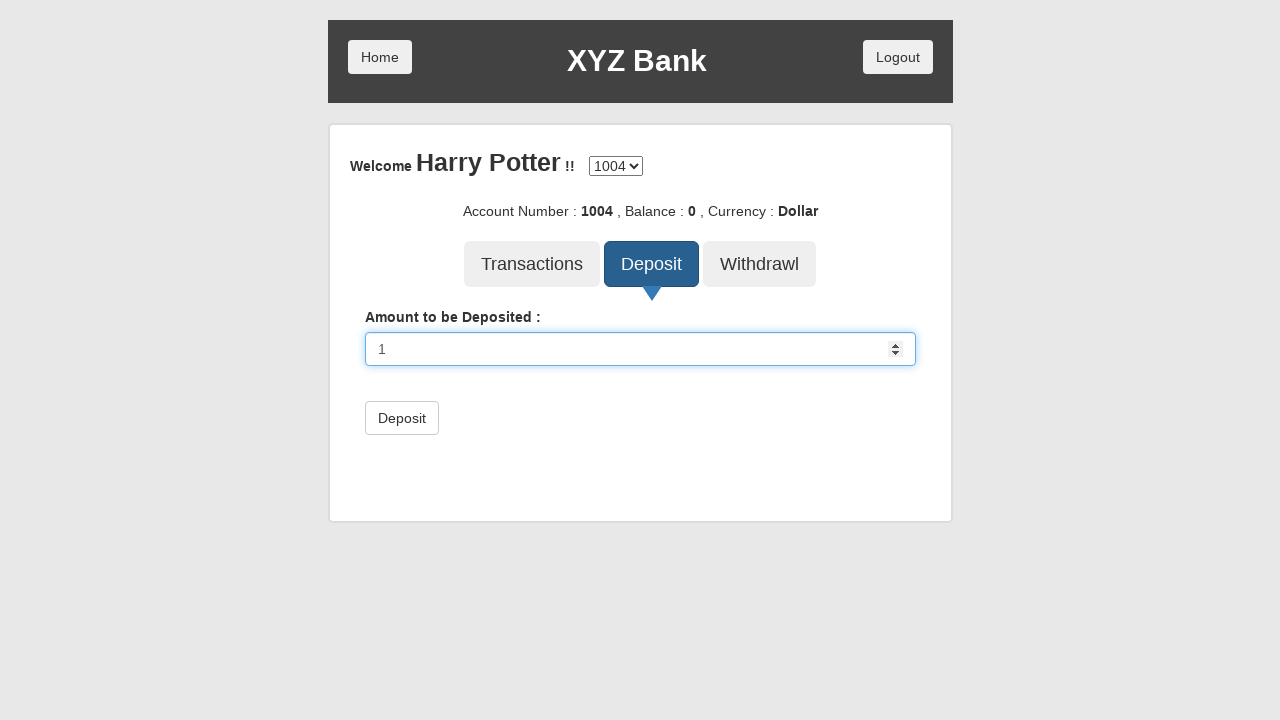

Clicked Submit button to process deposit at (402, 418) on button[type='submit']
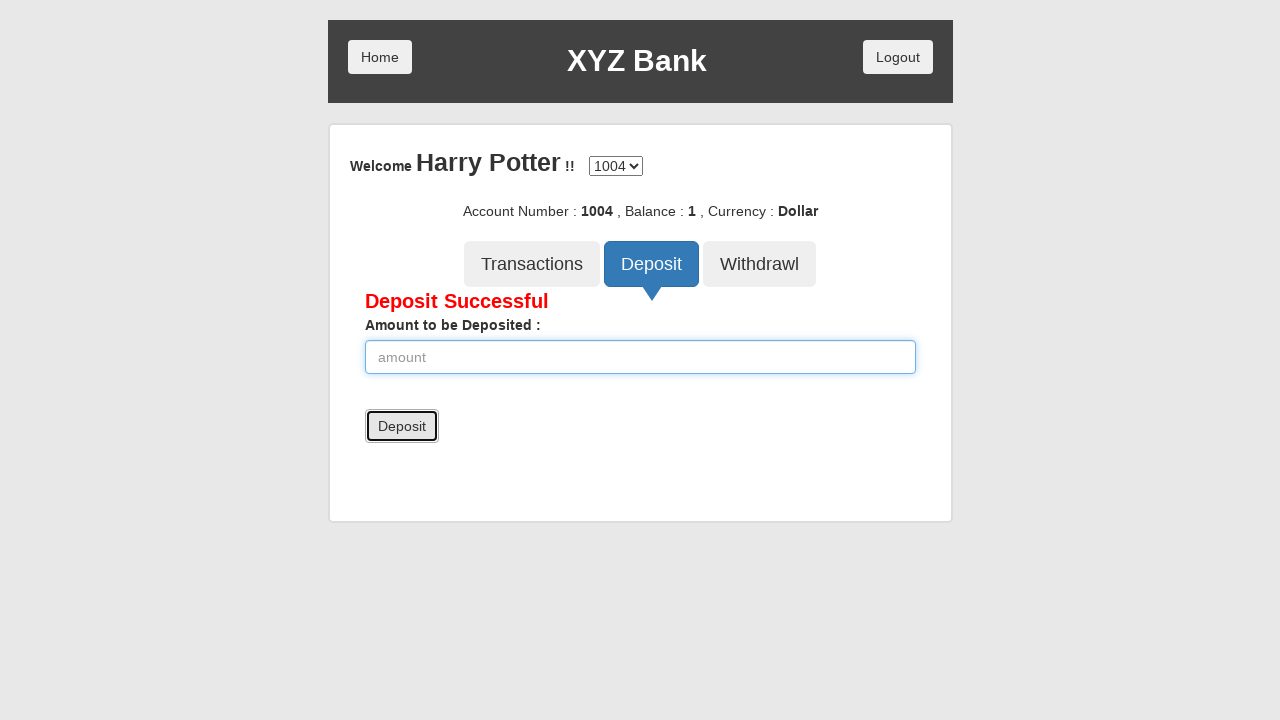

Waited 2 seconds for deposit transaction to complete
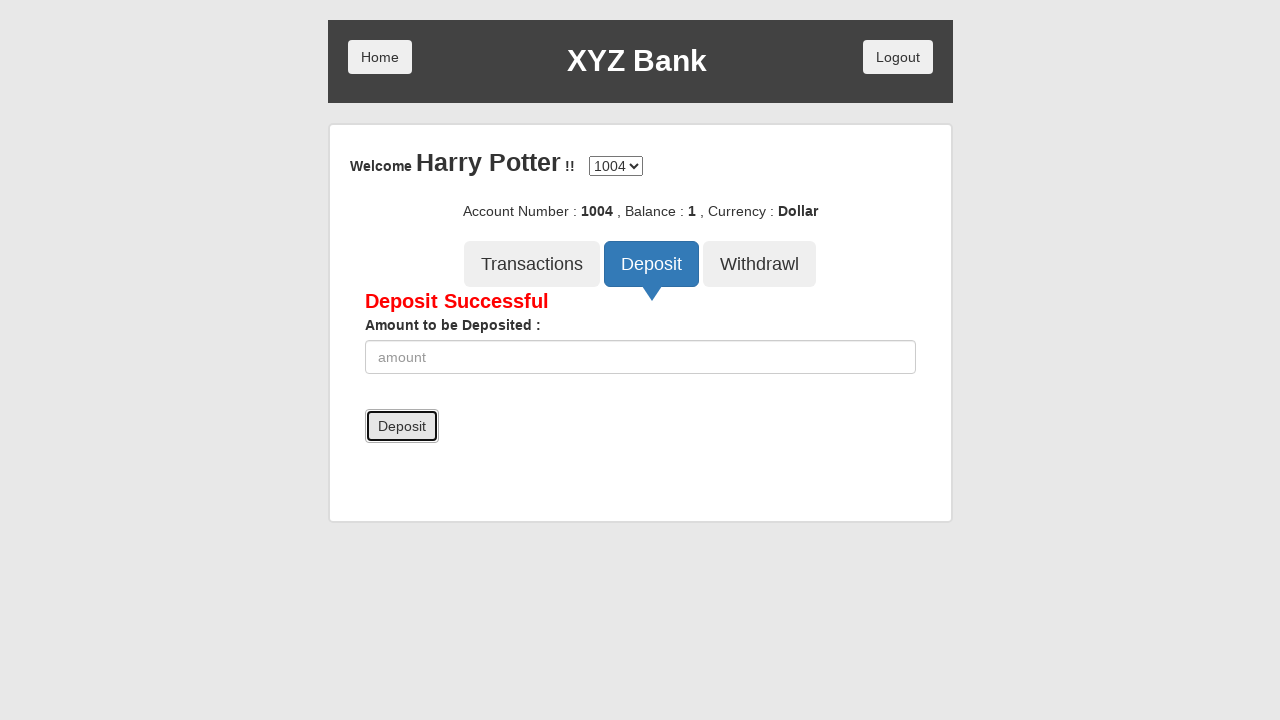

Verified deposit success message appeared
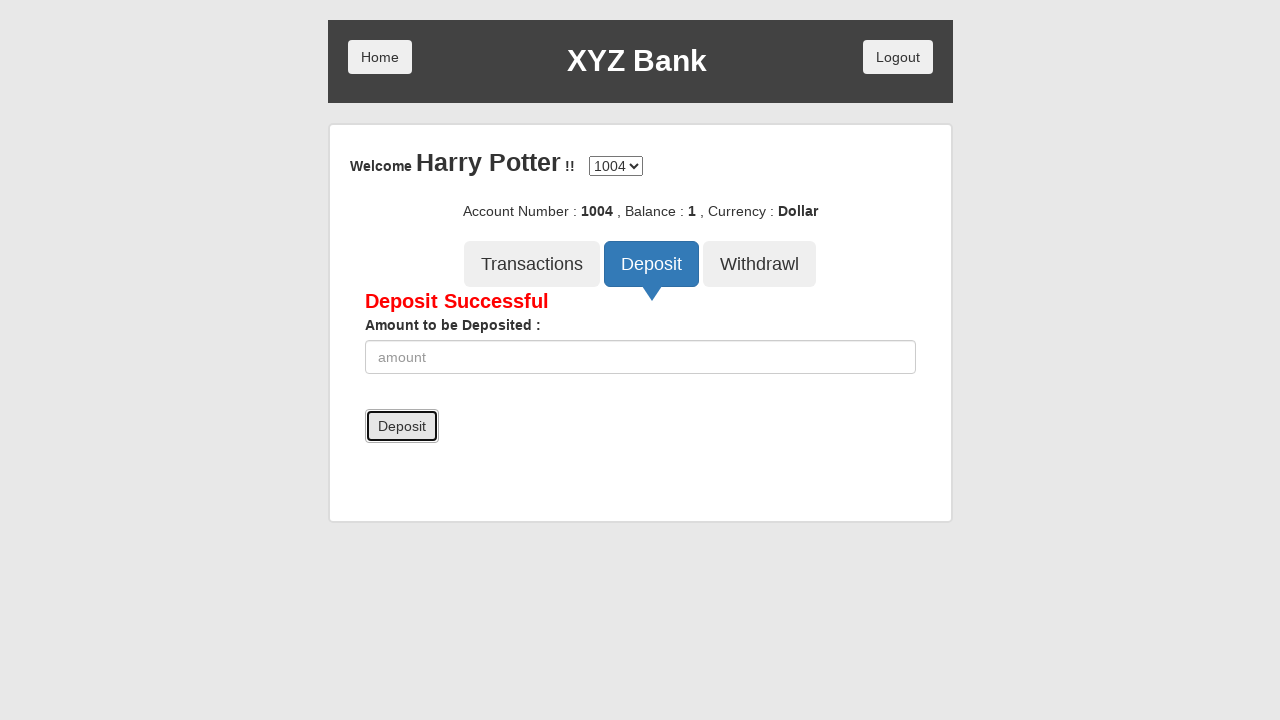

Clicked Withdrawal tab at (760, 264) on button[ng-class='btnClass3']
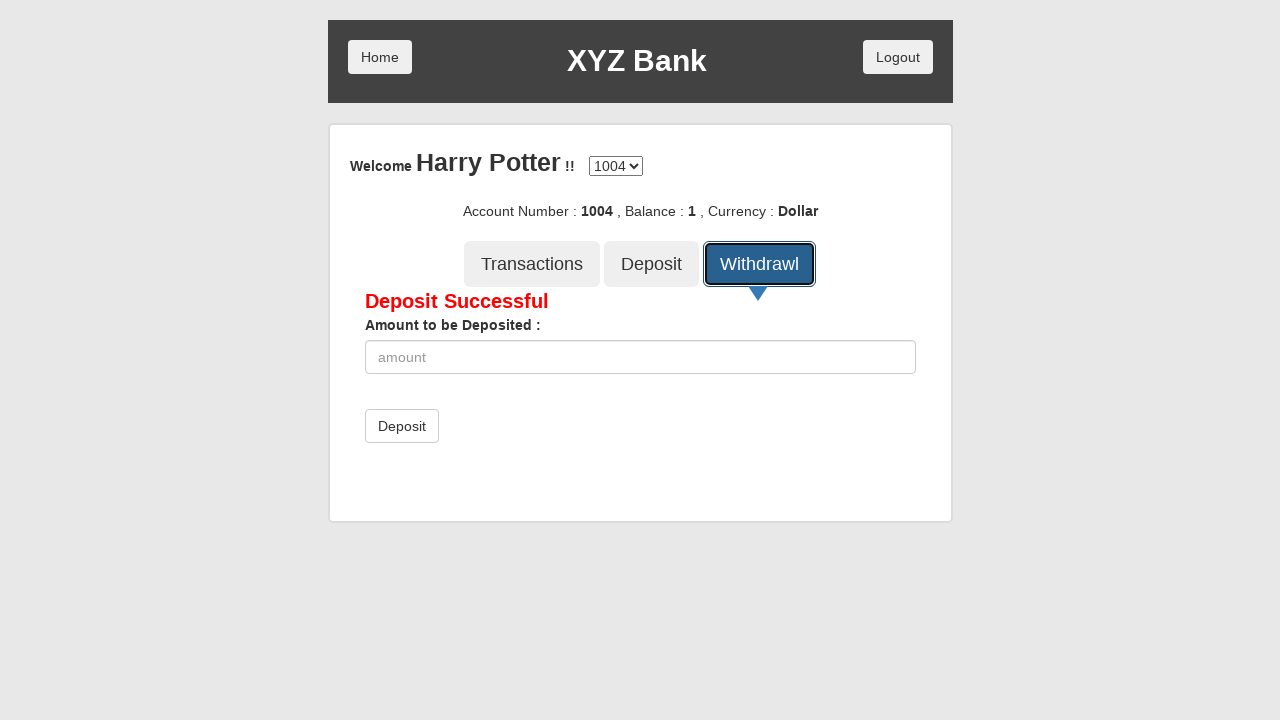

Waited 2 seconds for Withdrawal form to load
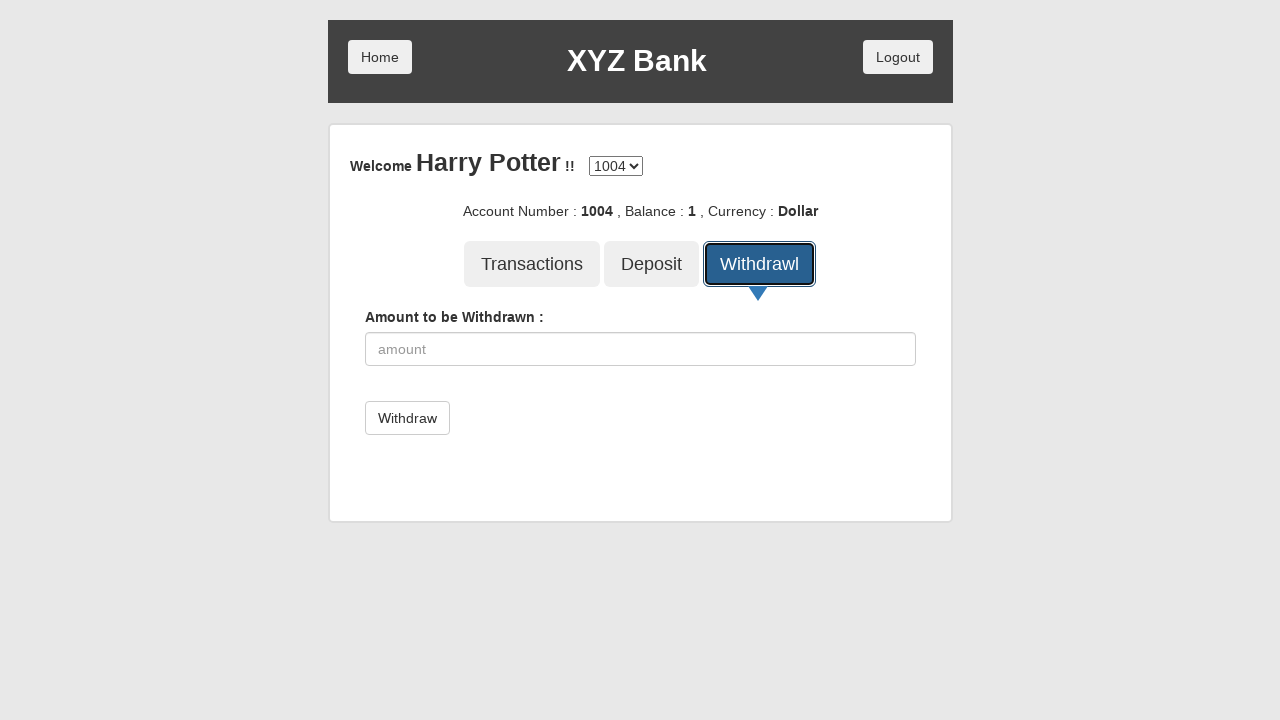

Cleared withdrawal amount input field on input[type='number']
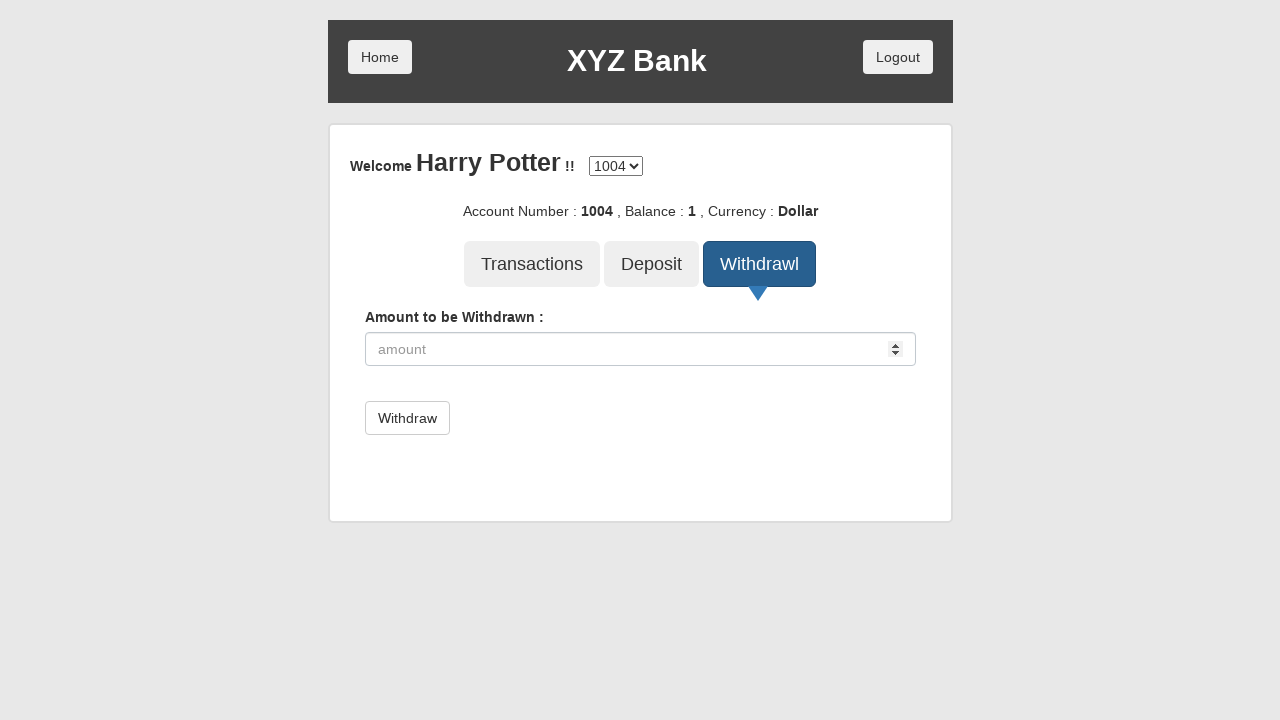

Filled withdrawal amount field with 1 on input[type='number']
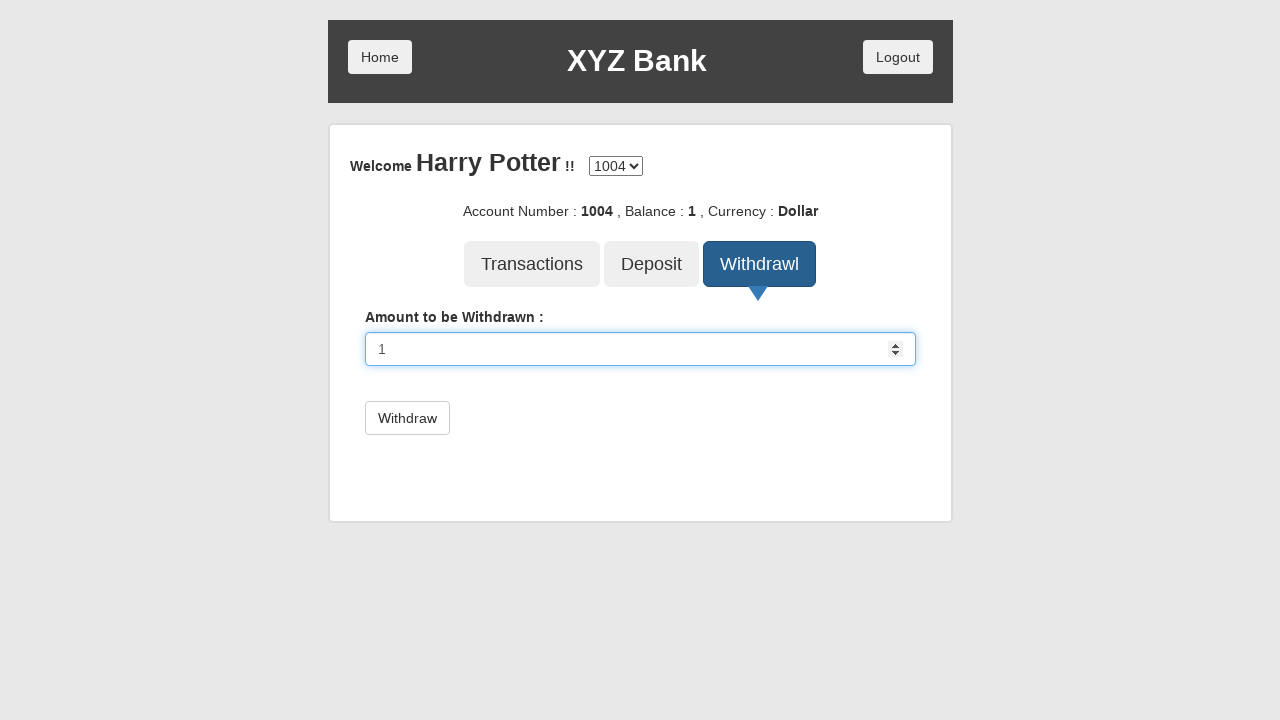

Waited 2 seconds before submitting withdrawal
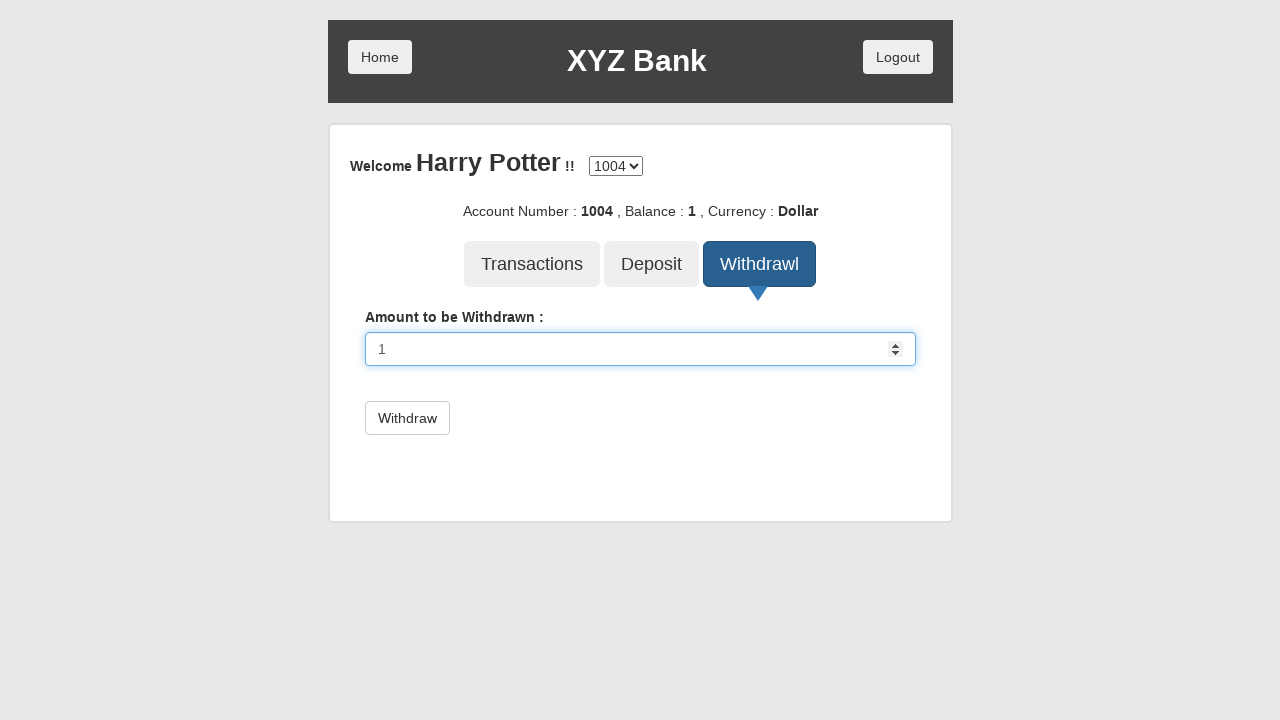

Clicked Submit button to process withdrawal at (407, 418) on button[type='submit']
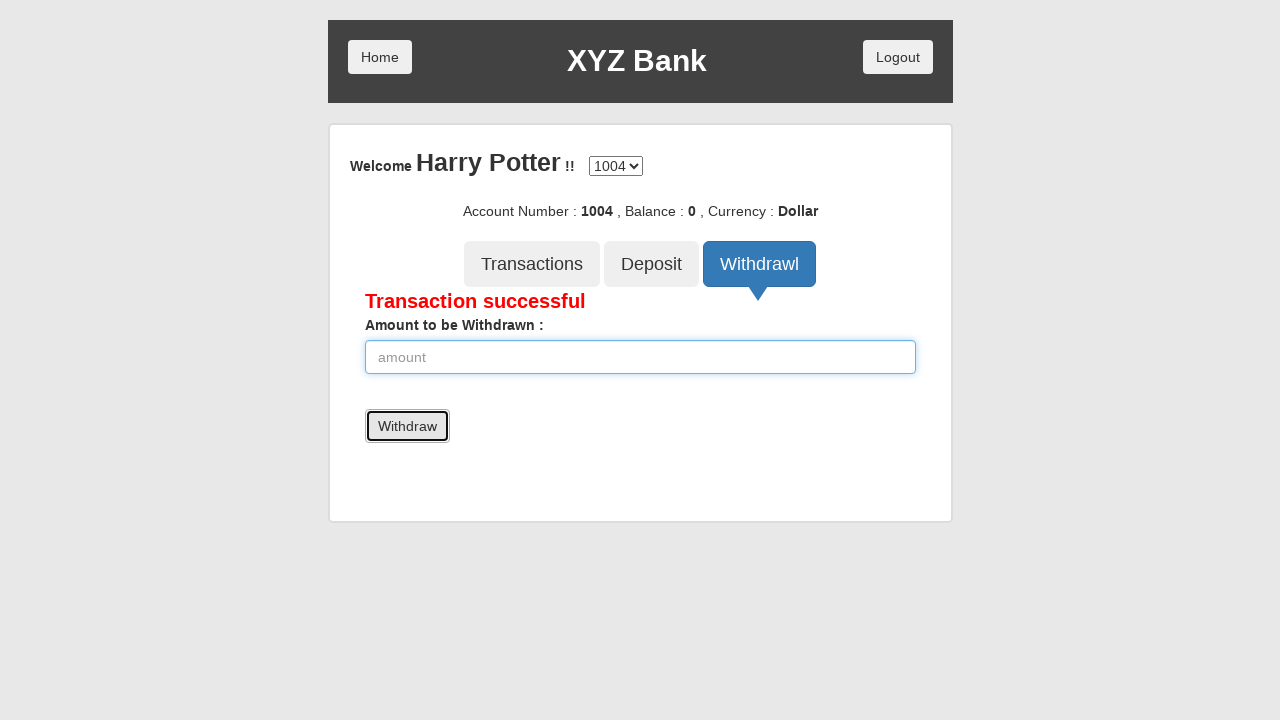

Waited 2 seconds for withdrawal transaction to complete
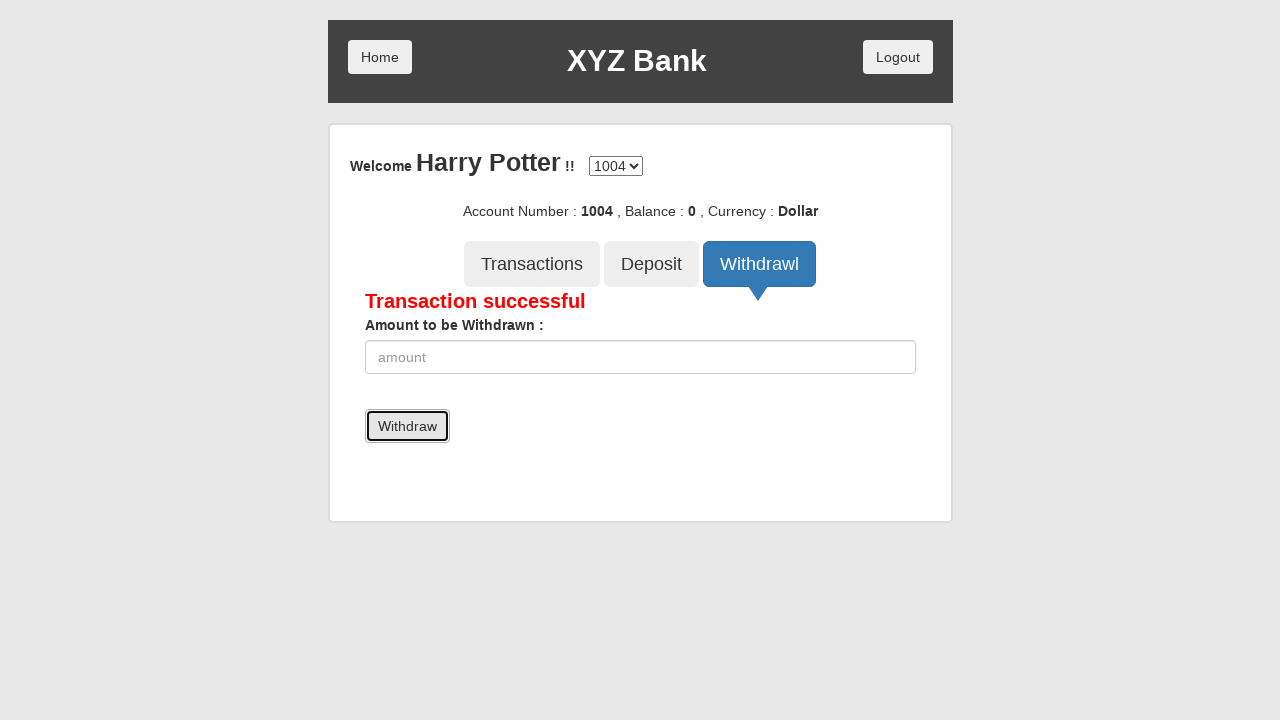

Verified withdrawal success message appeared
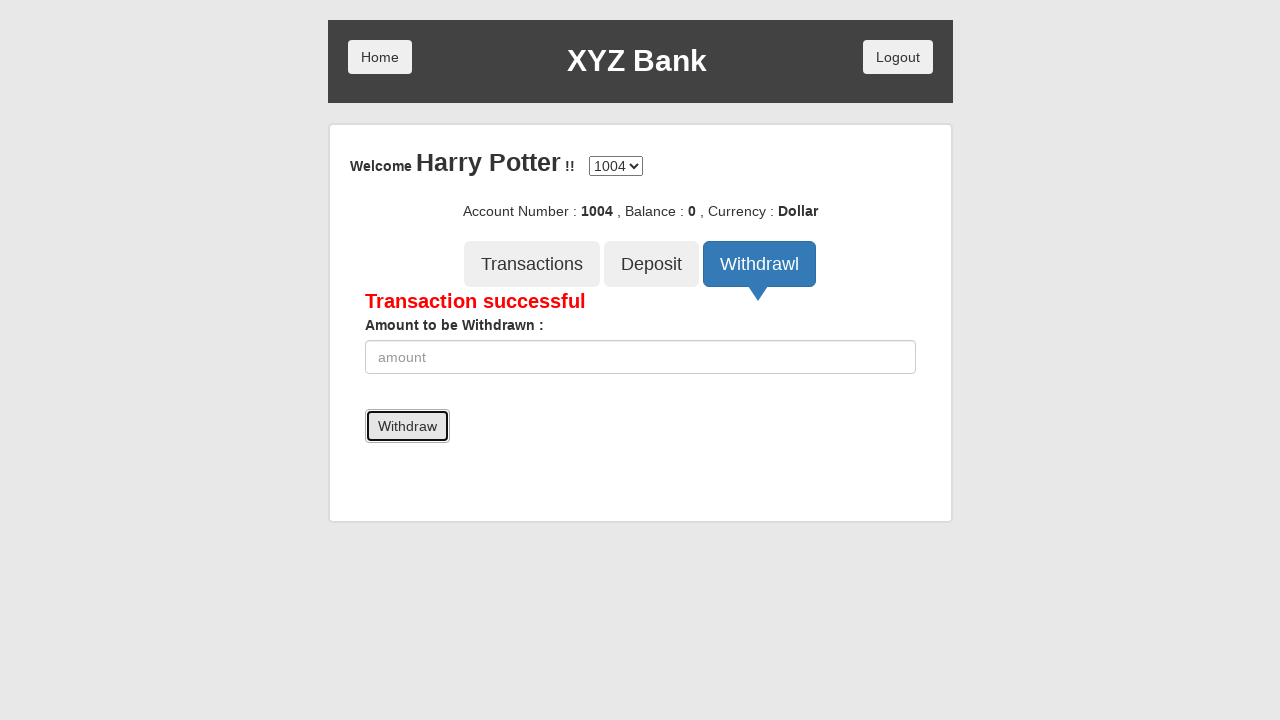

Clicked Transactions history tab at (532, 264) on button[ng-class='btnClass1']
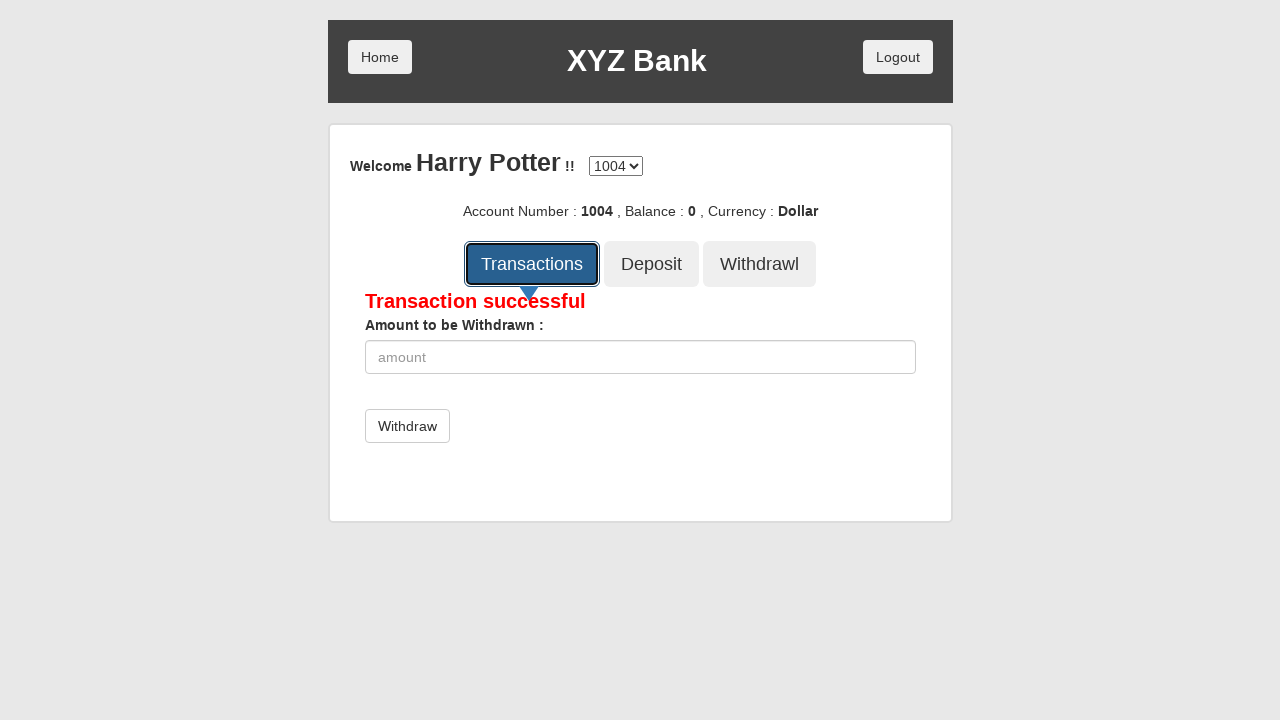

Waited 2 seconds for Transactions page to load
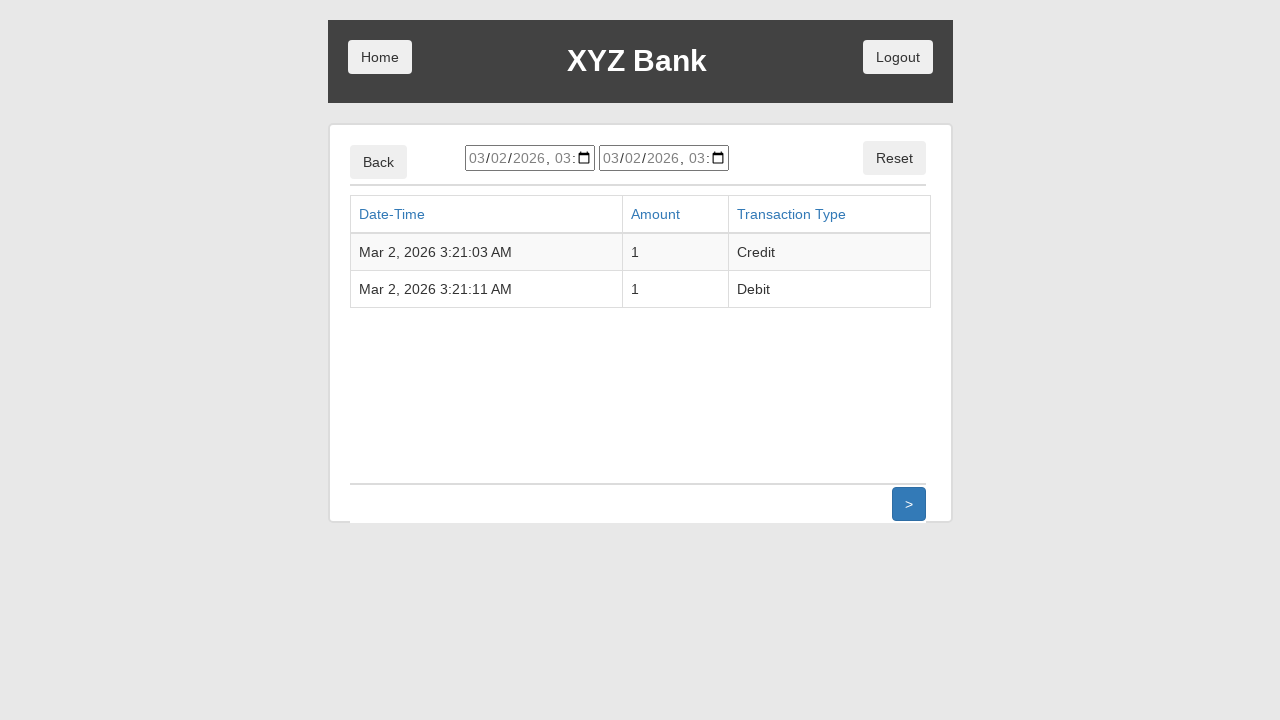

Verified transactions table loaded with deposit and withdrawal history
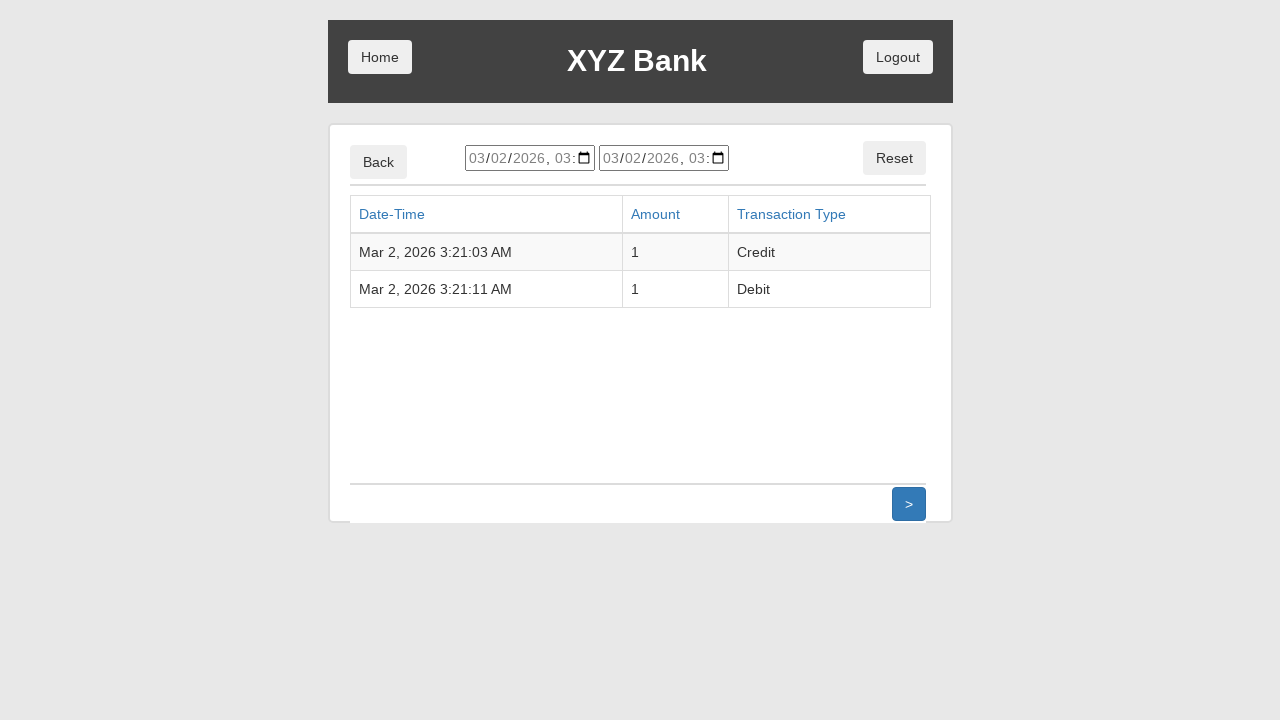

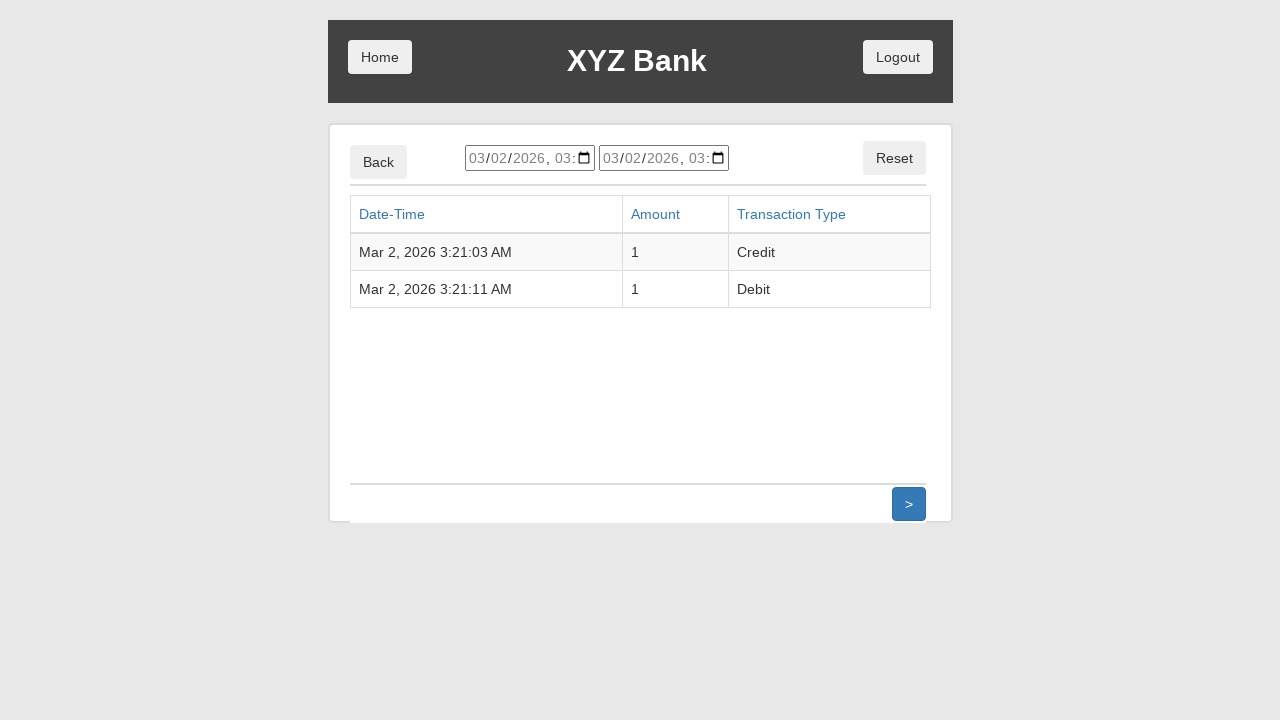